Tests autocomplete functionality by typing a partial country name and navigating through suggestions using keyboard arrow keys

Starting URL: https://rahulshettyacademy.com/AutomationPractice/

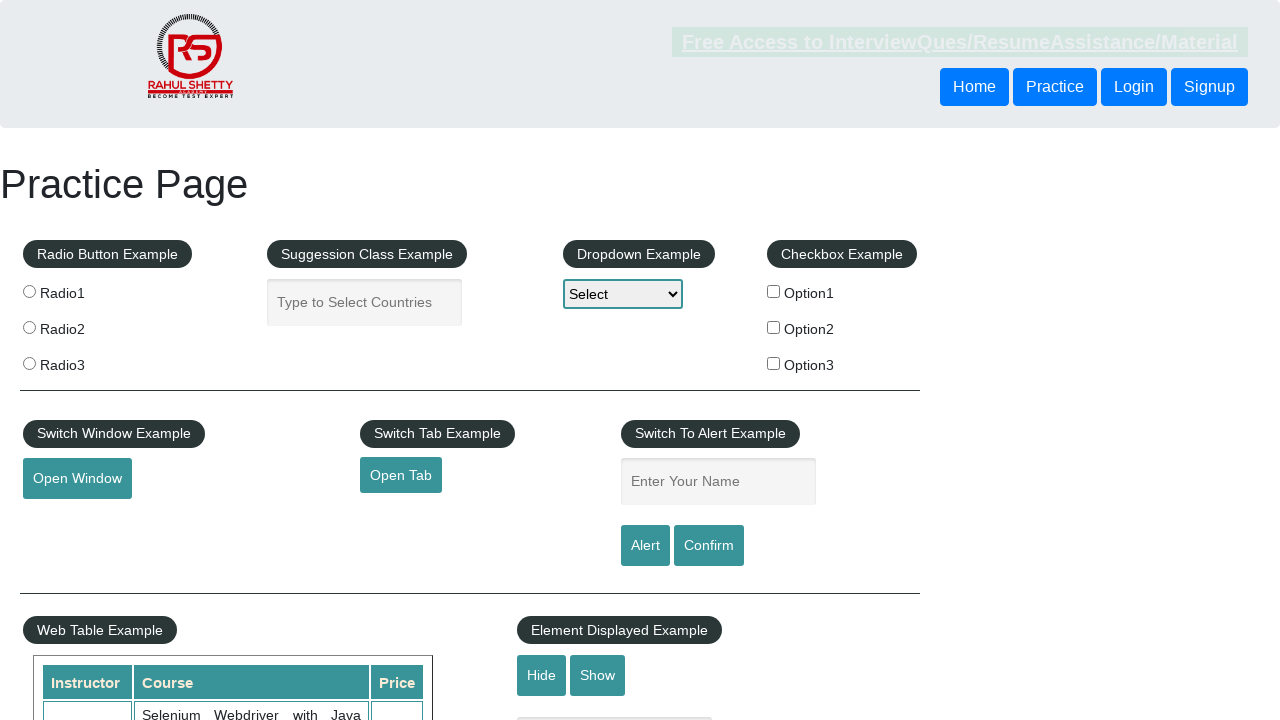

Filled autocomplete field with 'ind' to trigger suggestions on #autocomplete
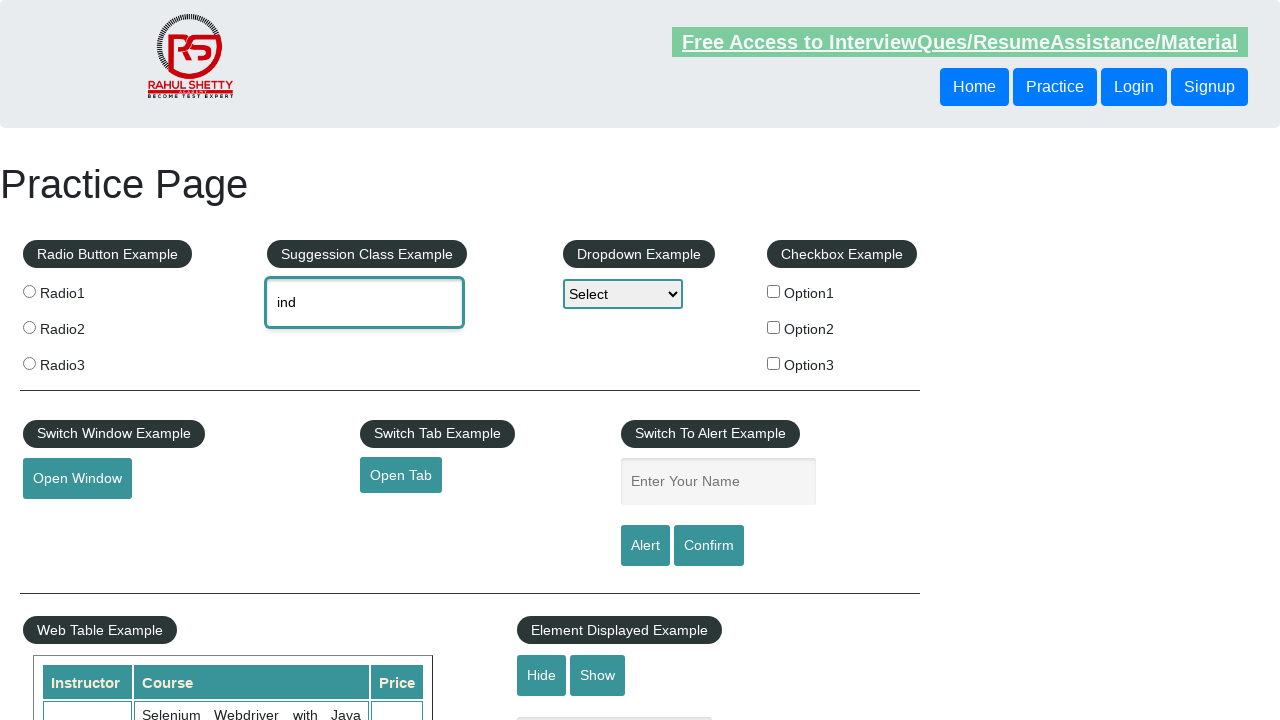

Waited 2 seconds for autocomplete suggestions to appear
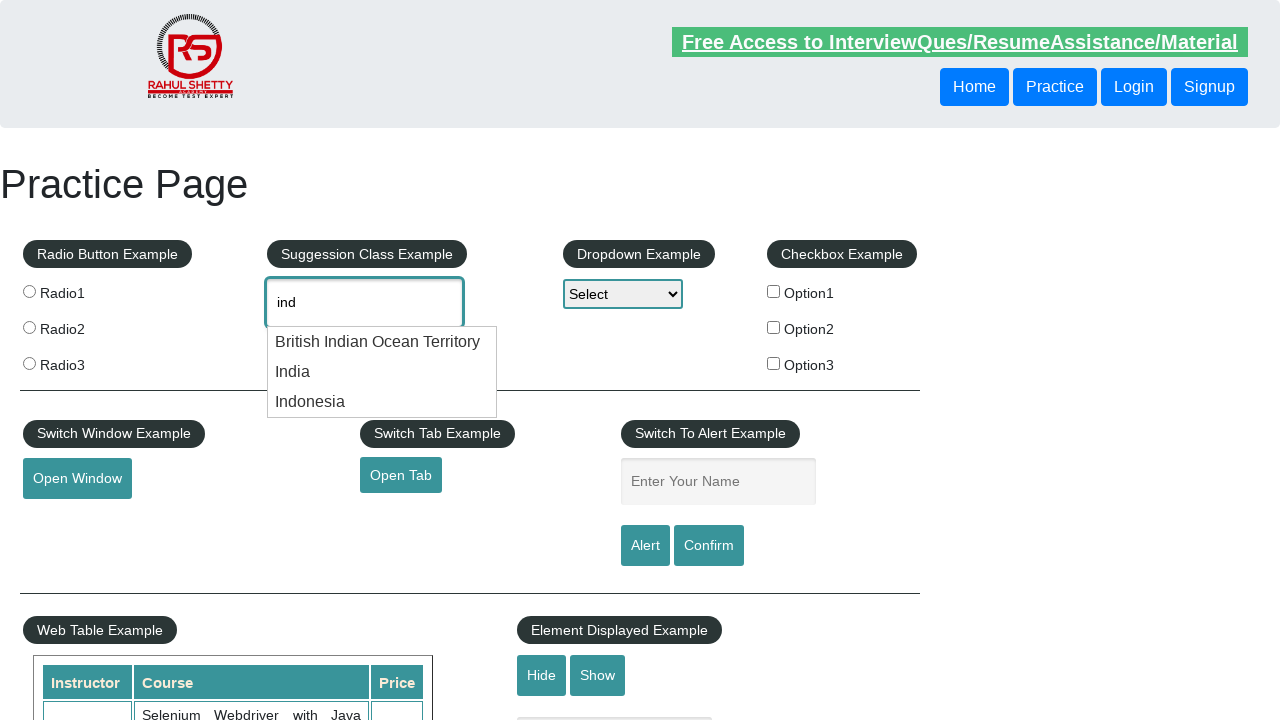

Pressed ArrowDown key to navigate to first autocomplete suggestion on #autocomplete
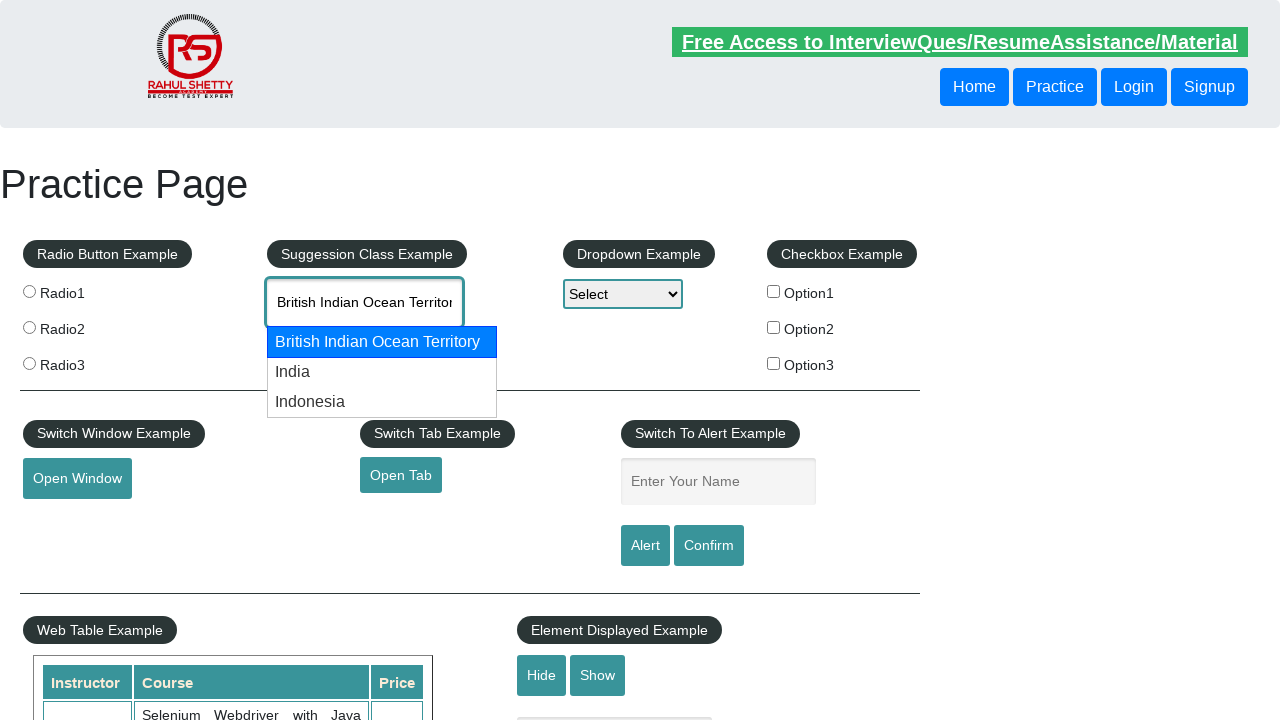

Pressed ArrowDown key again to navigate to second autocomplete suggestion on #autocomplete
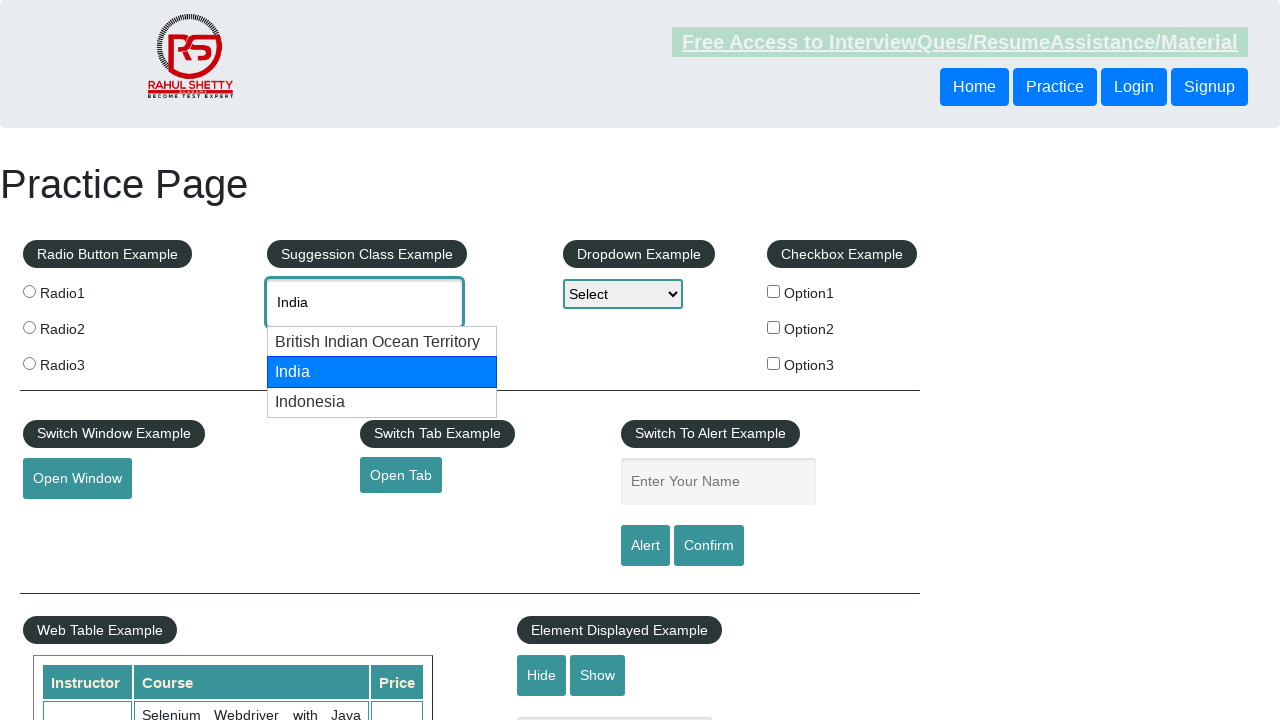

Retrieved autocomplete field value: None
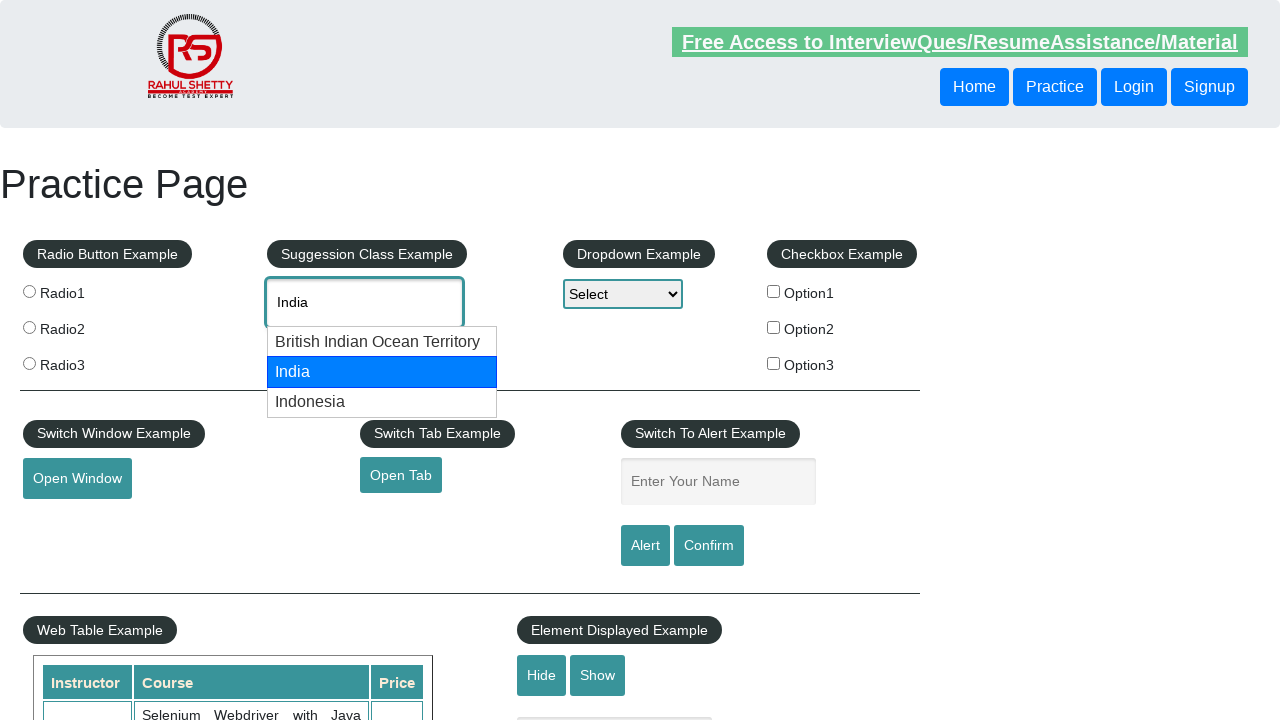

Printed selected value: None
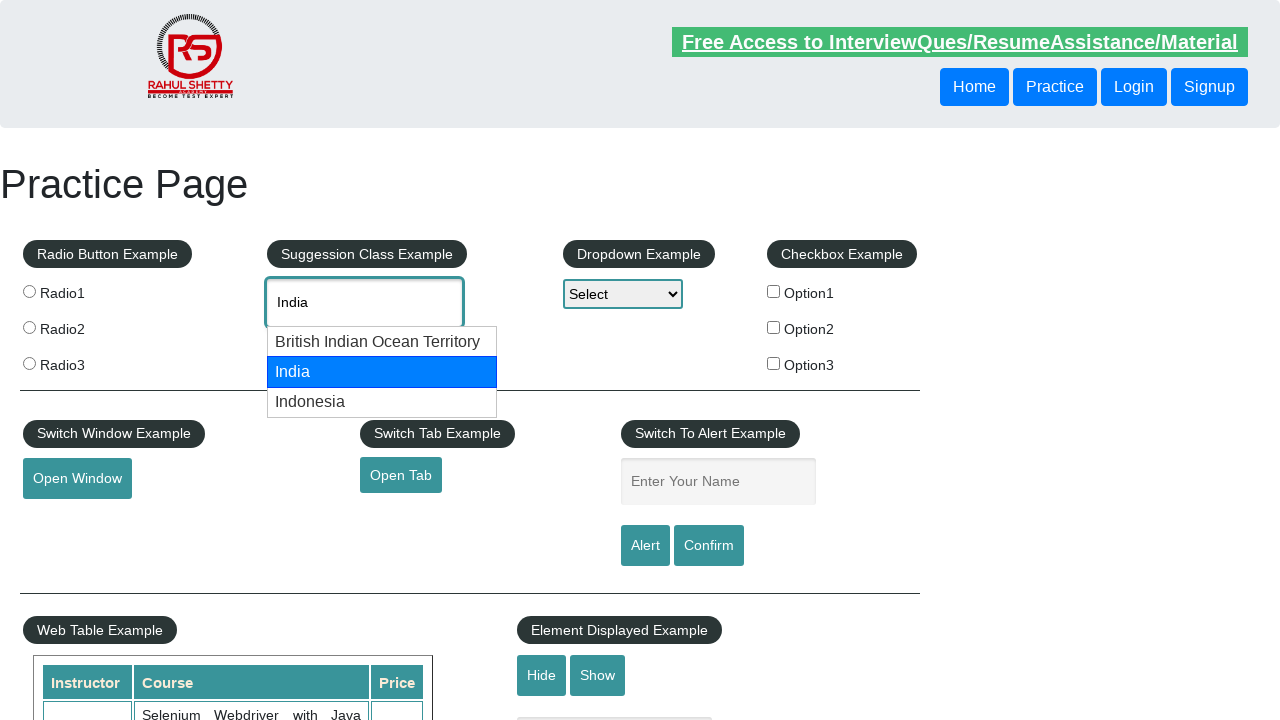

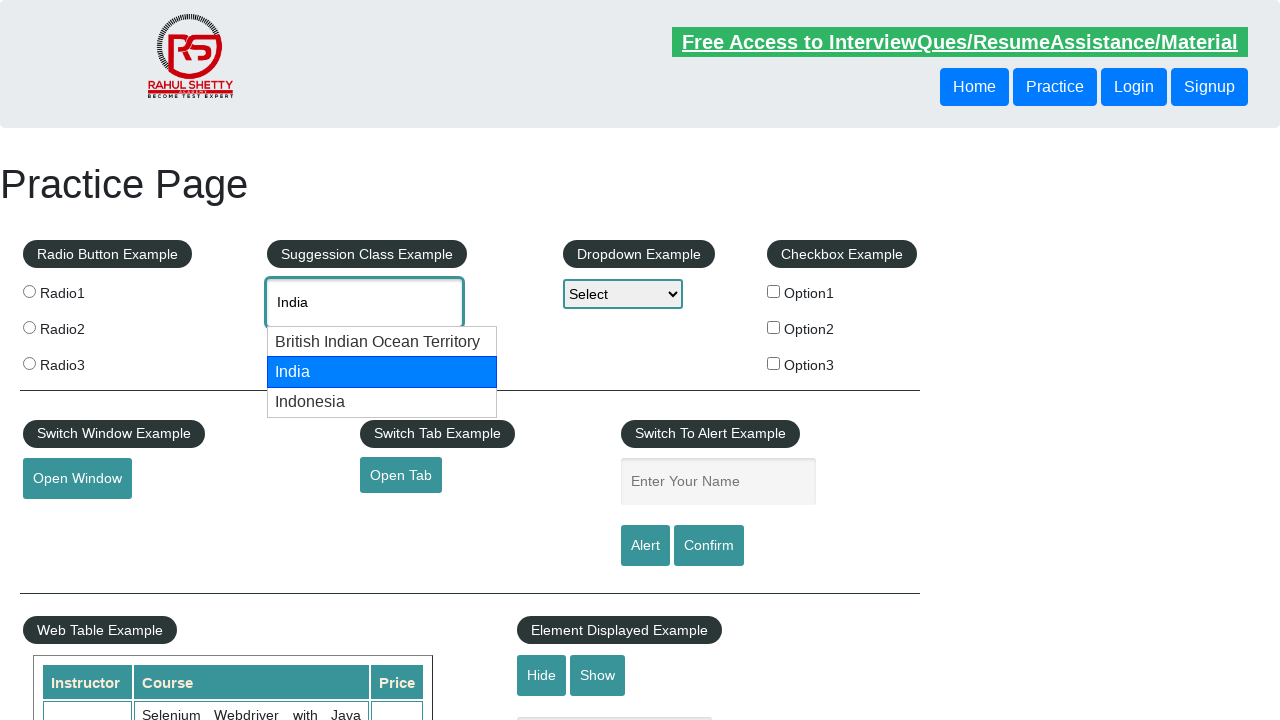